Tests clicking on a homepage link and verifies navigation to the correct URL.

Starting URL: https://kristinek.github.io/site/examples/actions

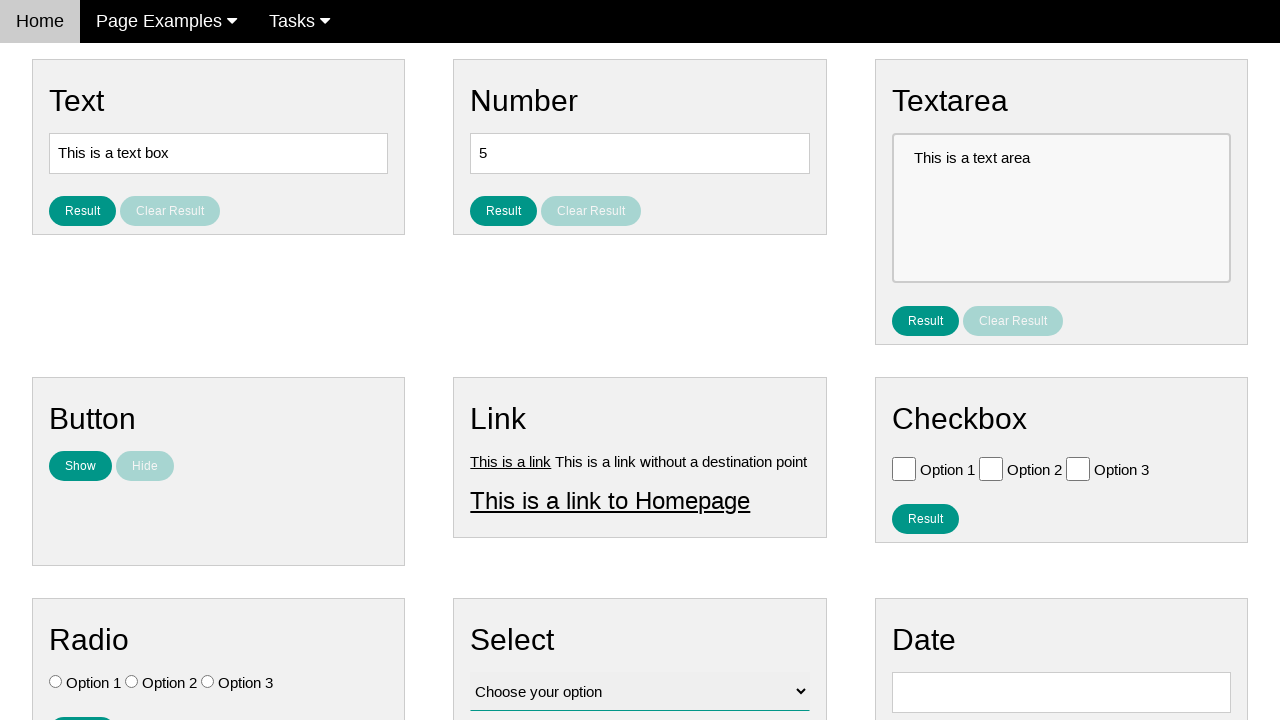

Verified current URL is the actions example page
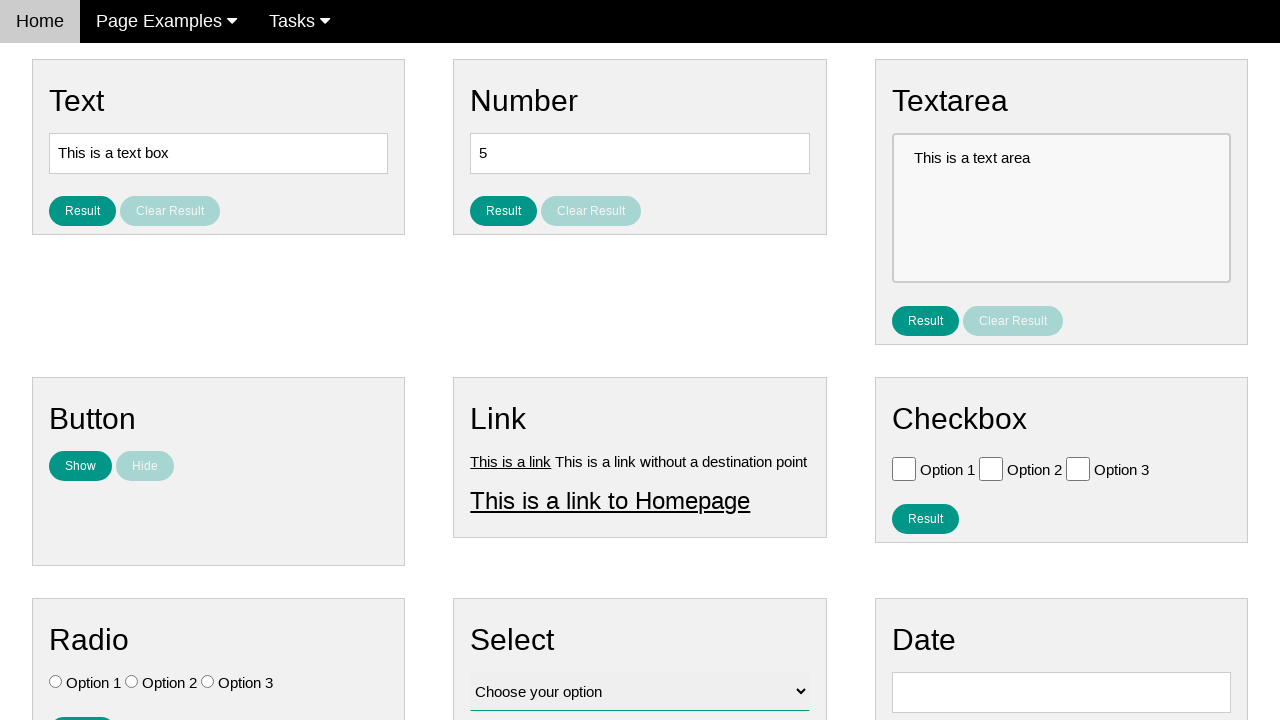

Clicked on 'This is a link to Homepage' link at (610, 500) on #homepage_link
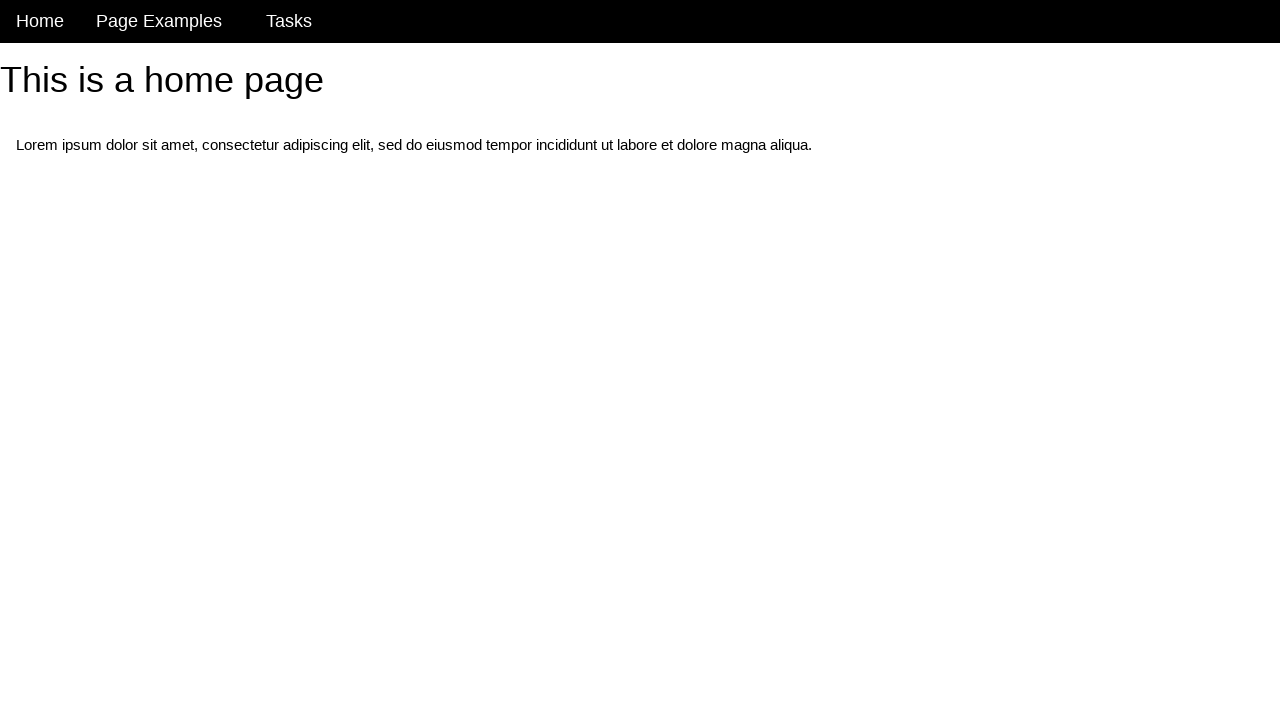

Navigation completed and page loaded
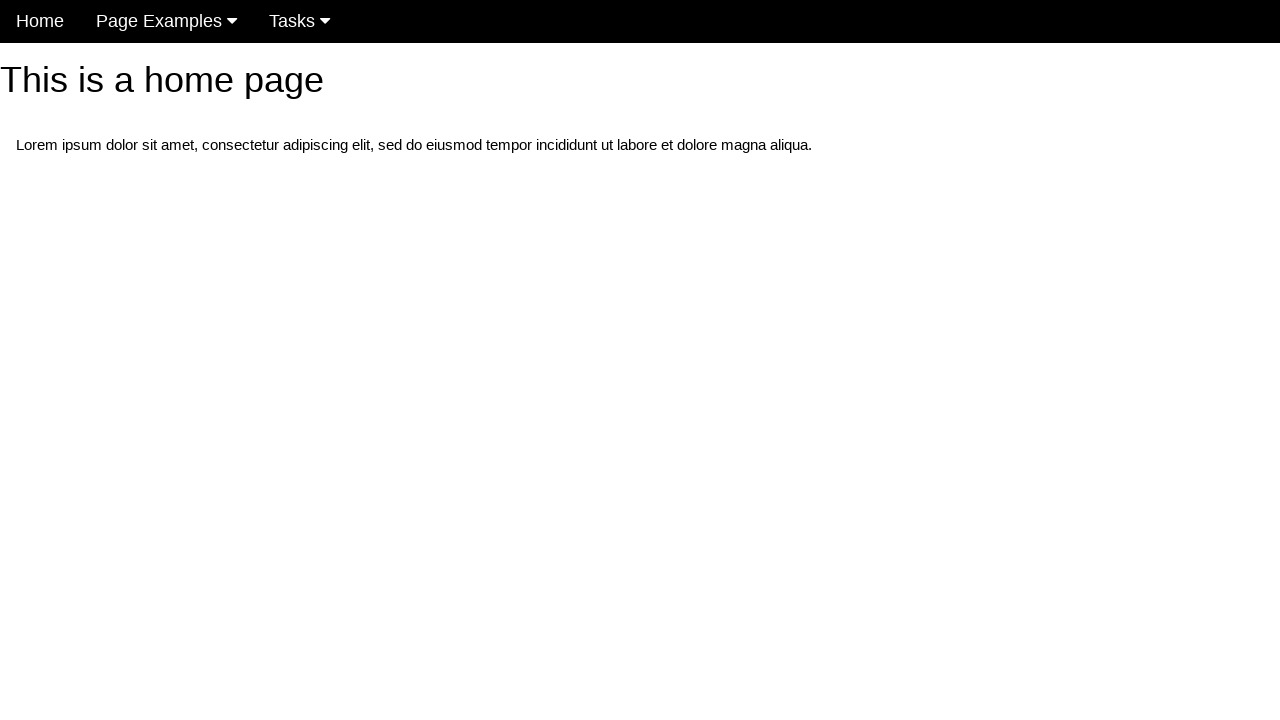

Verified current URL is different from the actions example page
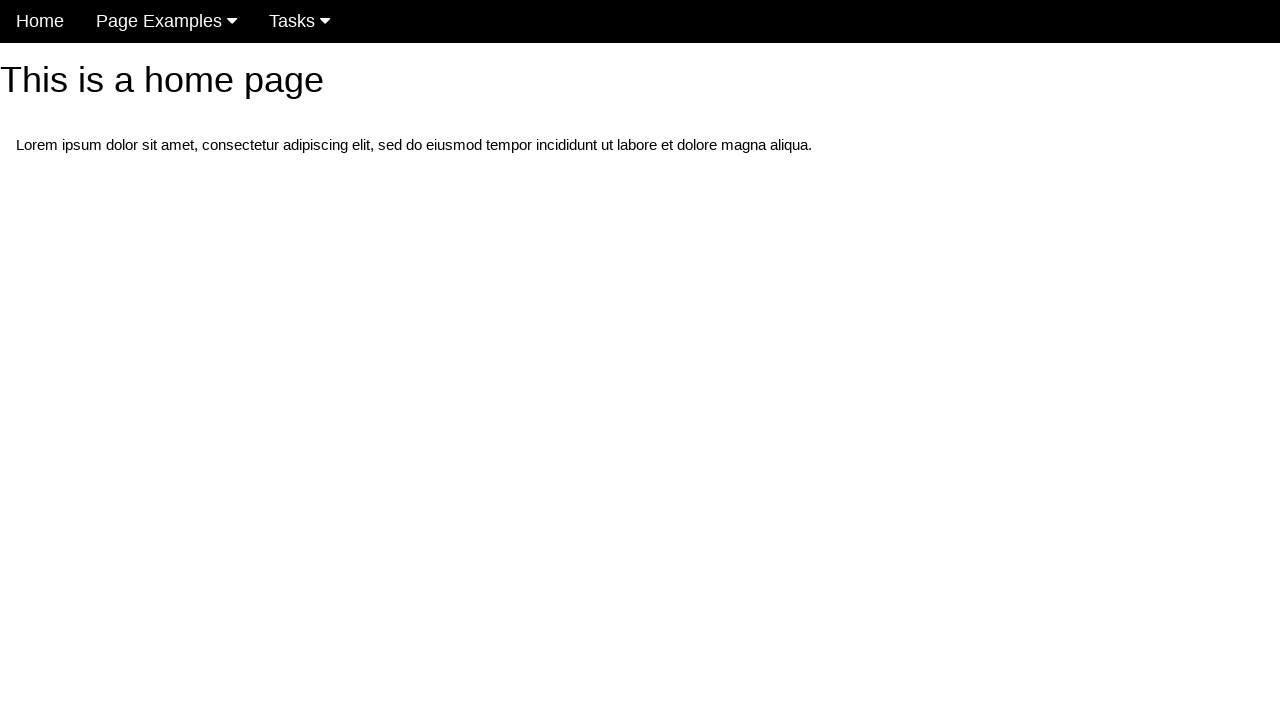

Verified current URL is the homepage
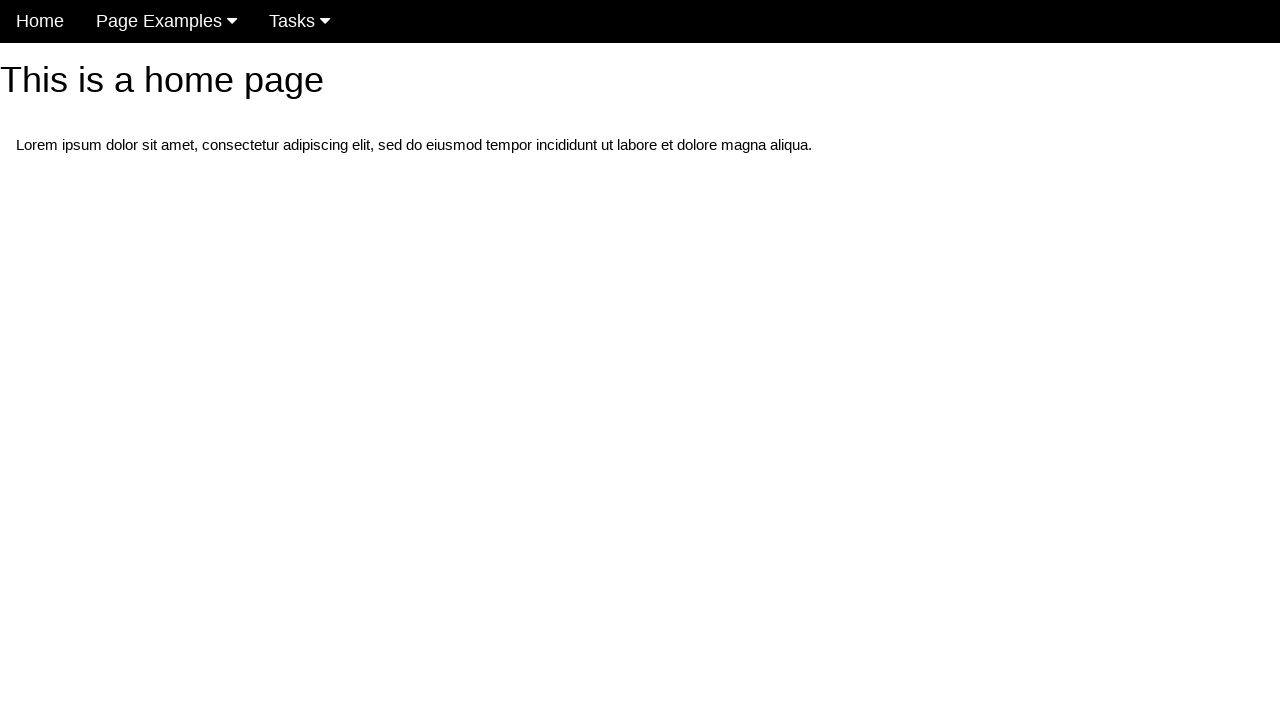

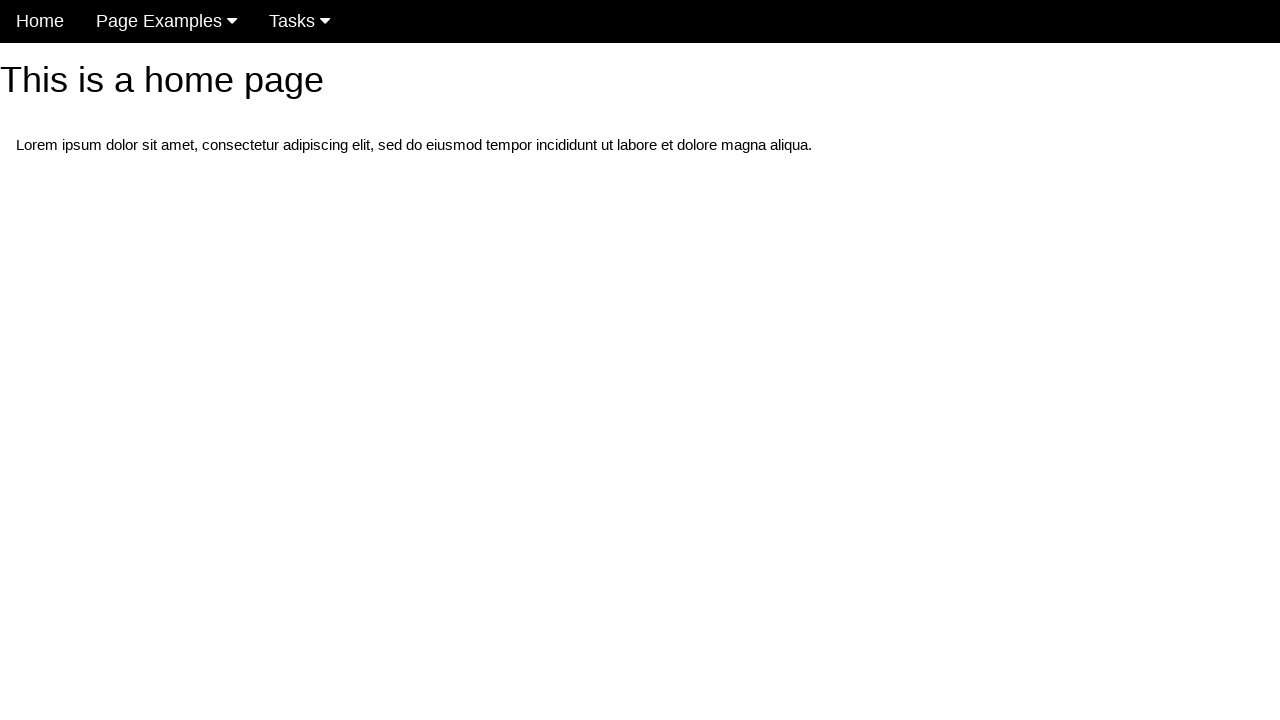